Tests JavaScript alert handling by opening alerts page in a new window and interacting with simple, confirm, and prompt alerts

Starting URL: https://the-internet.herokuapp.com/

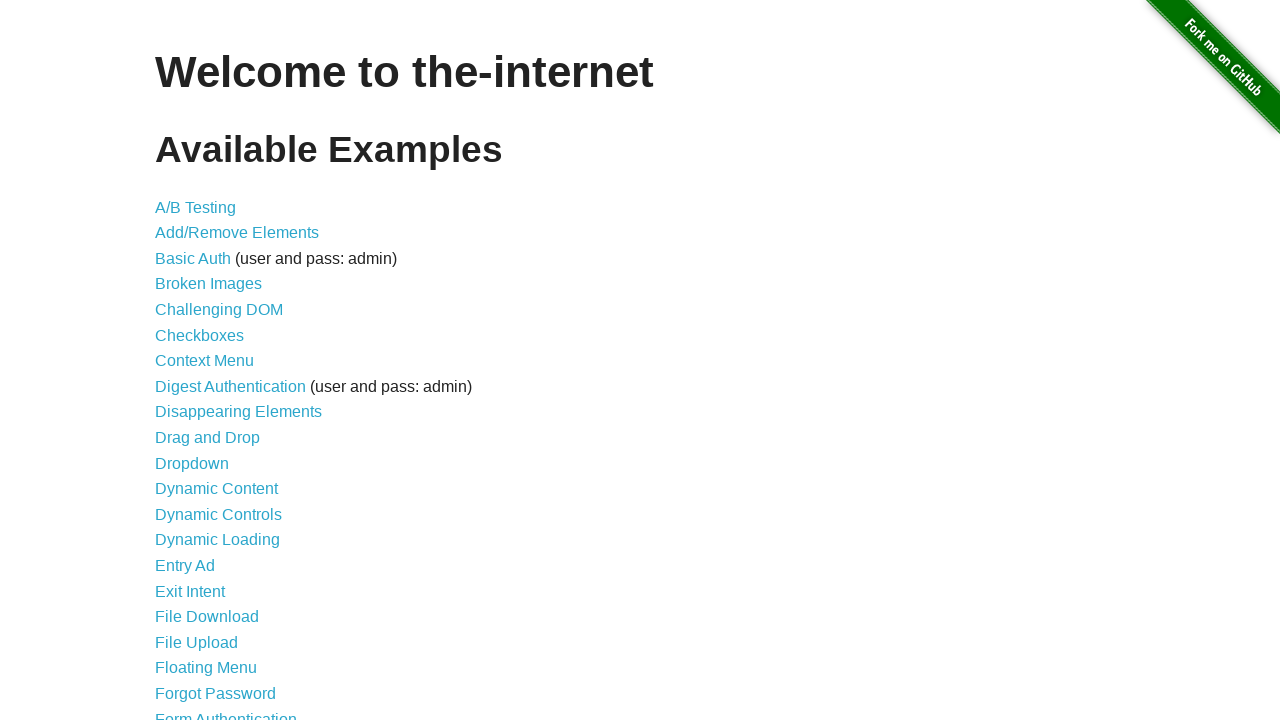

Cleared browser cookies
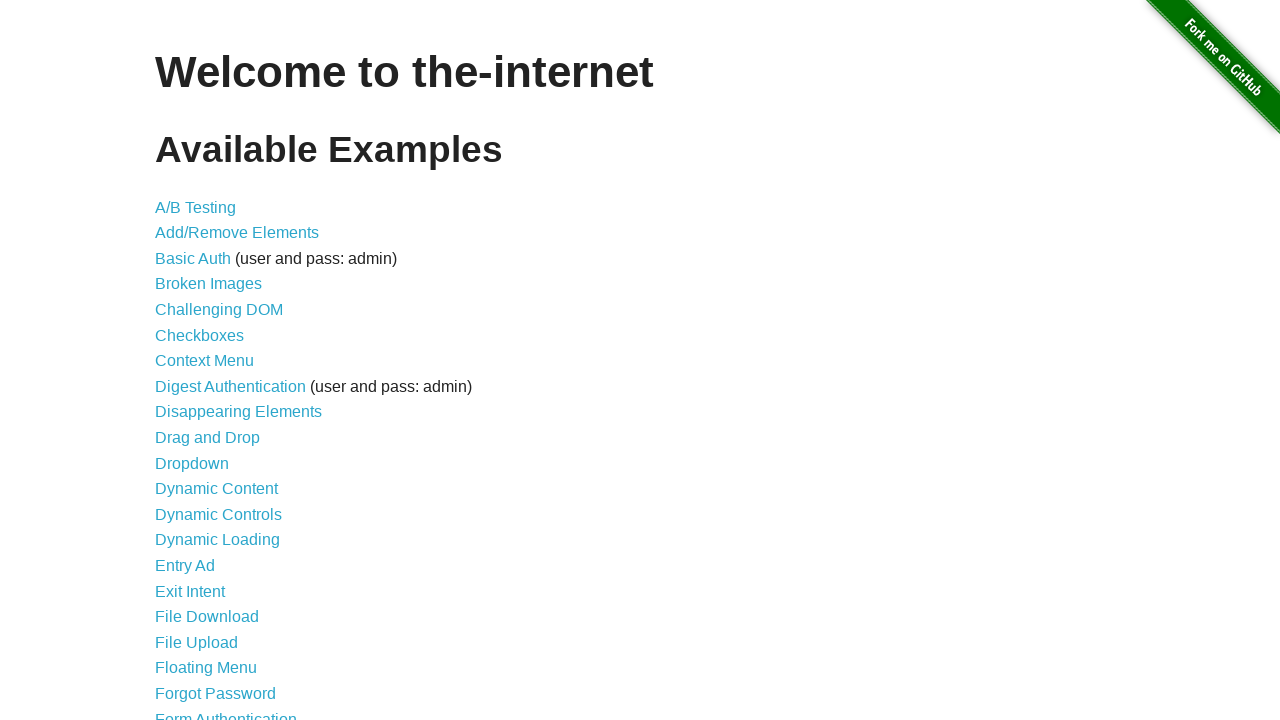

Pressed Shift key down
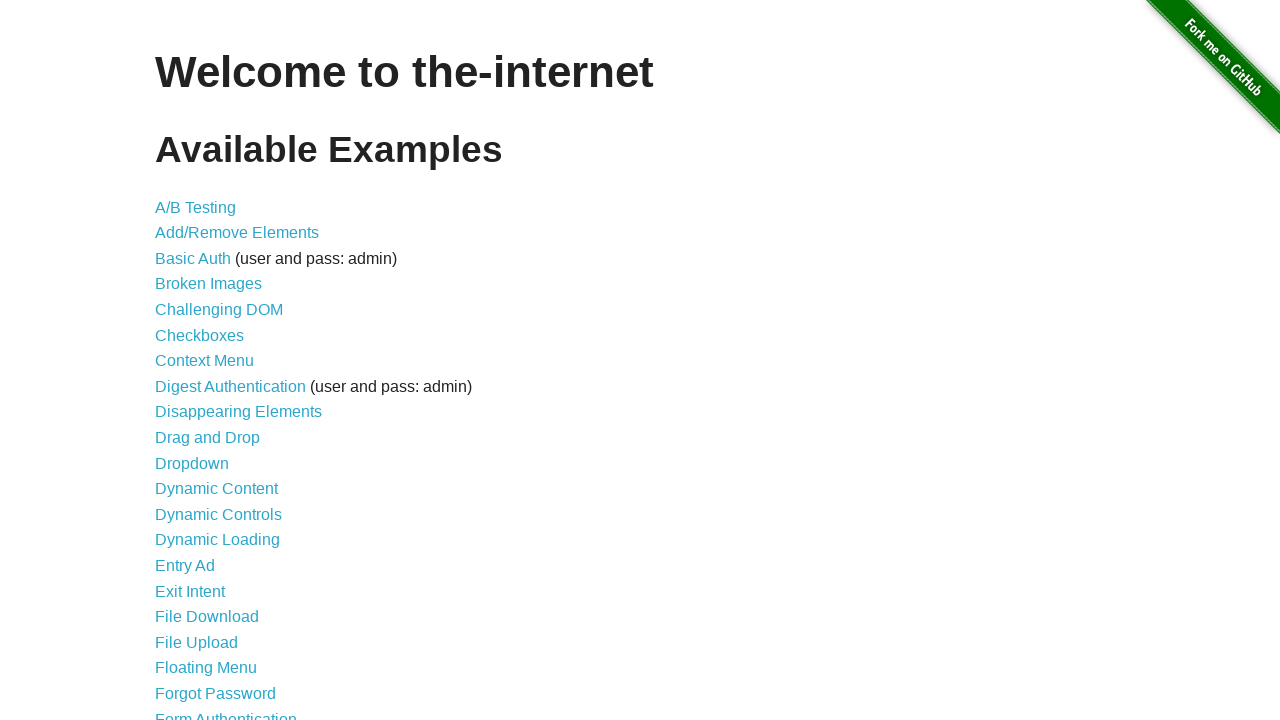

Shift+clicked JavaScript Alerts link to open in new tab at (214, 361) on xpath=//a[@href='/javascript_alerts']
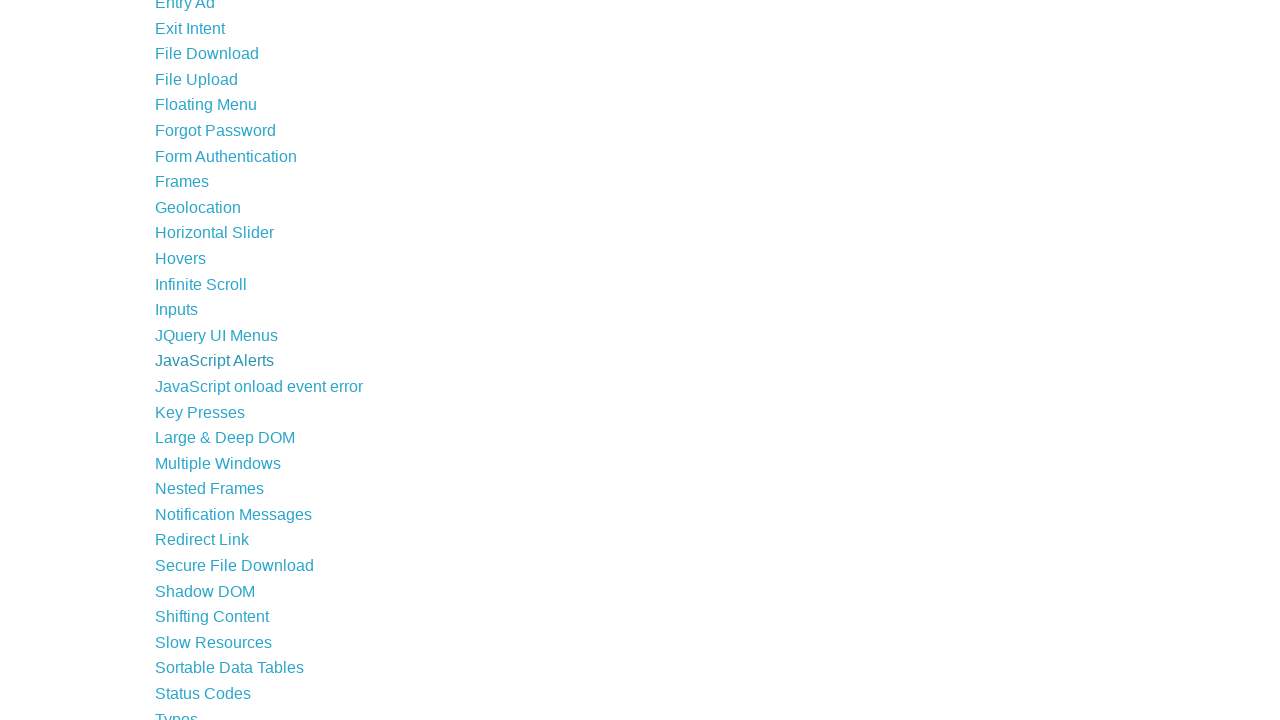

Released Shift key
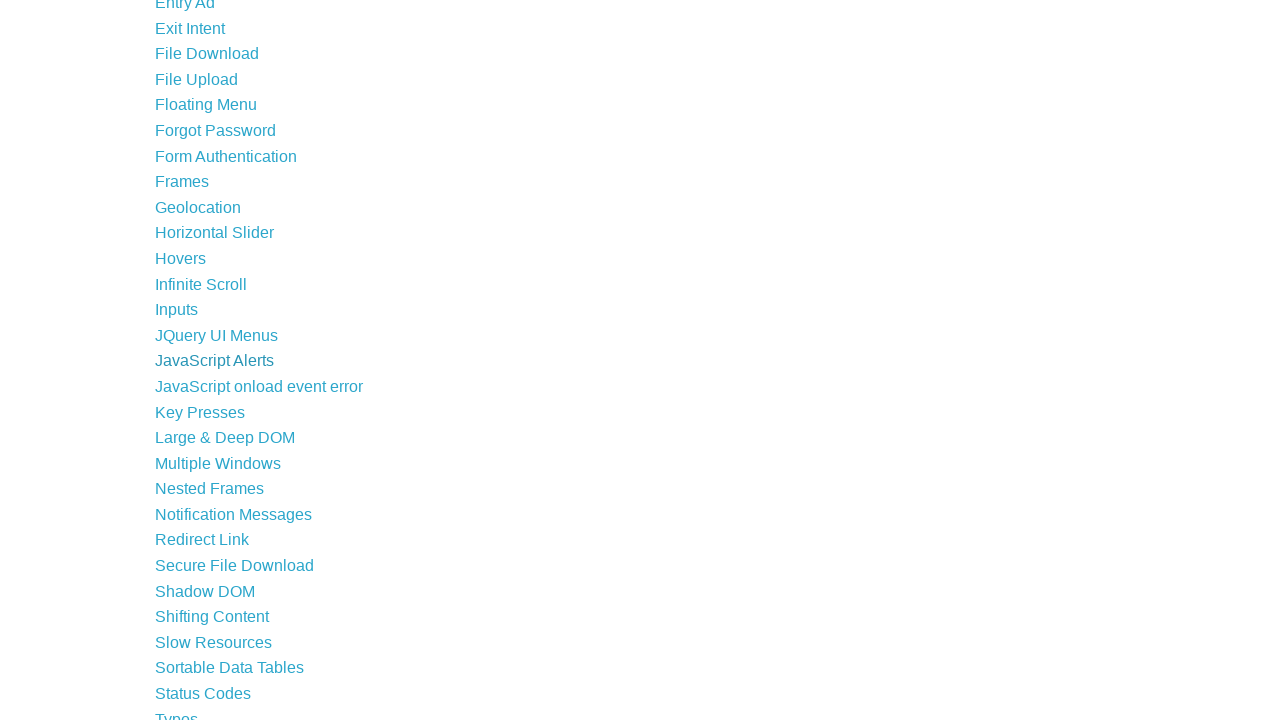

Switched to newly opened JavaScript Alerts tab
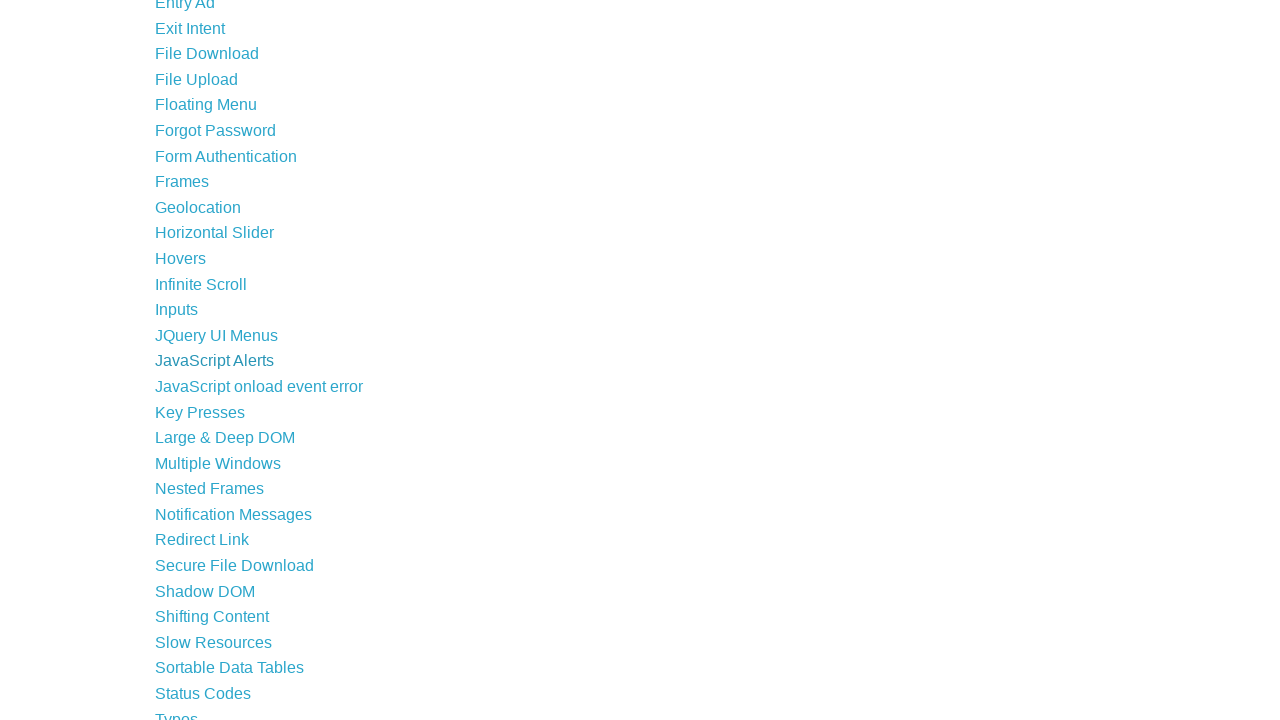

Clicked simple alert button at (243, 157) on xpath=//button[@onclick='jsAlert()']
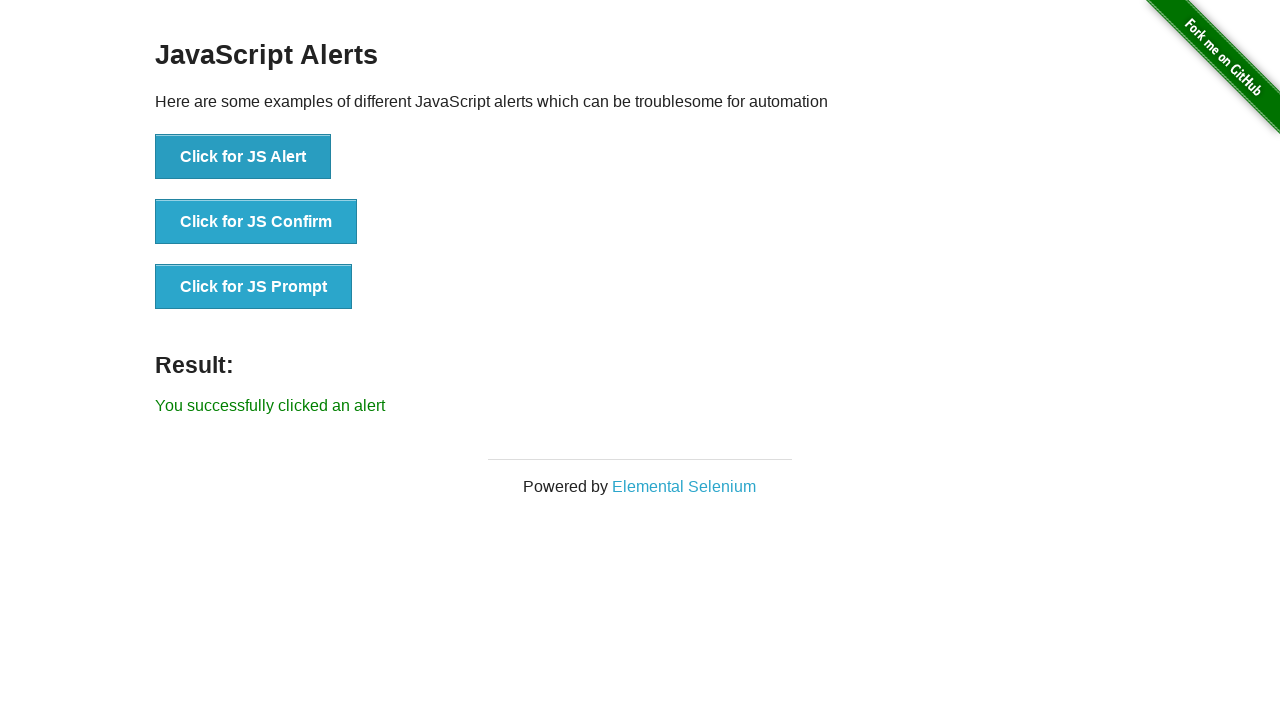

Accepted simple alert dialog
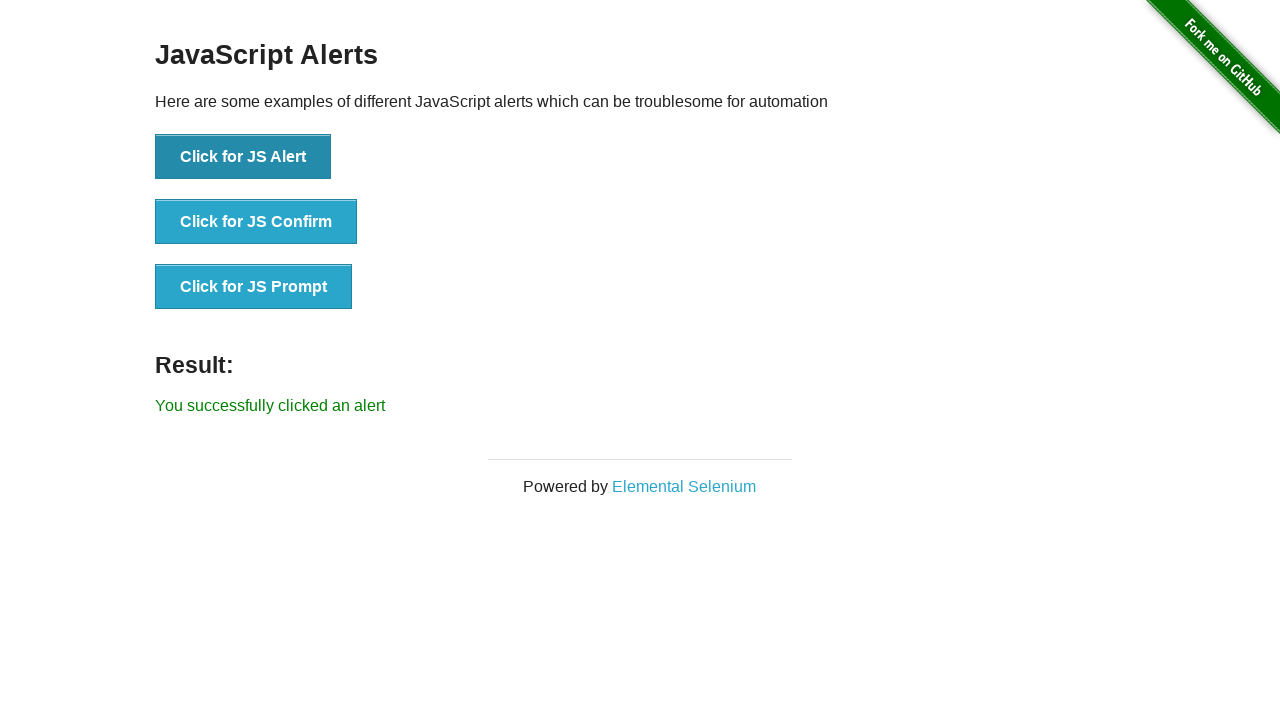

Clicked confirm alert button at (256, 222) on xpath=//button[@onclick='jsConfirm()']
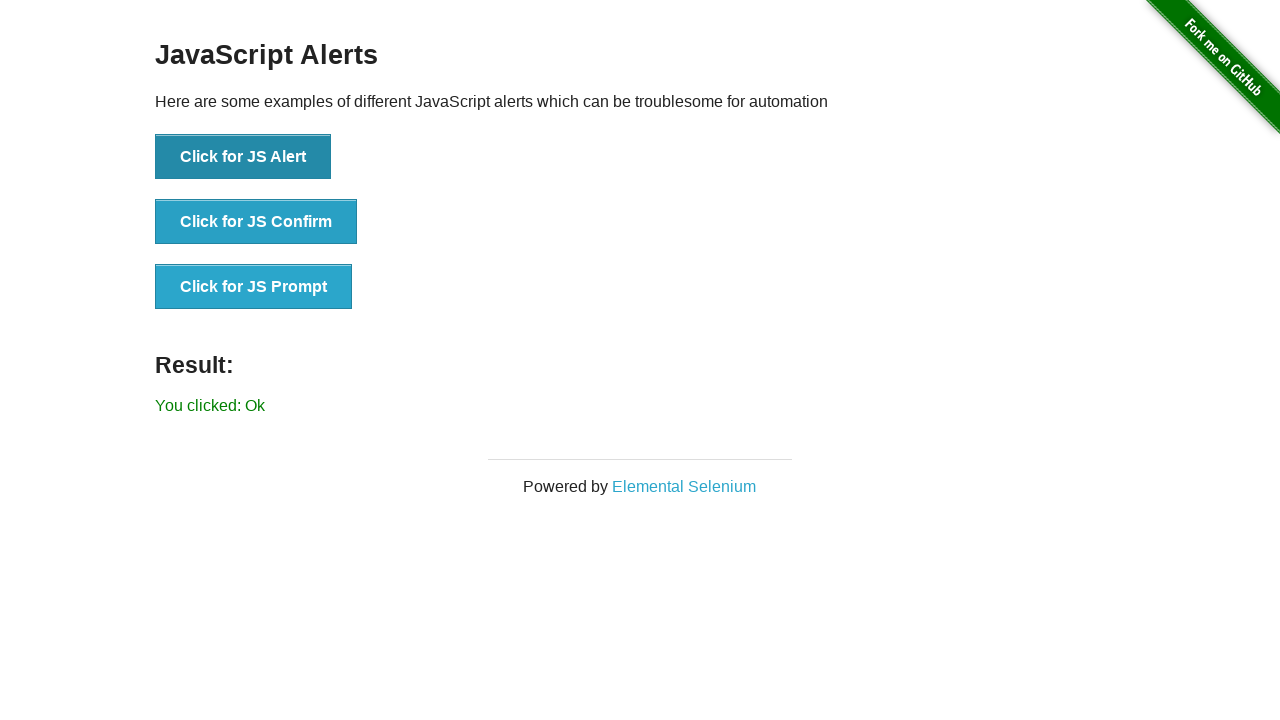

Dismissed confirm alert dialog
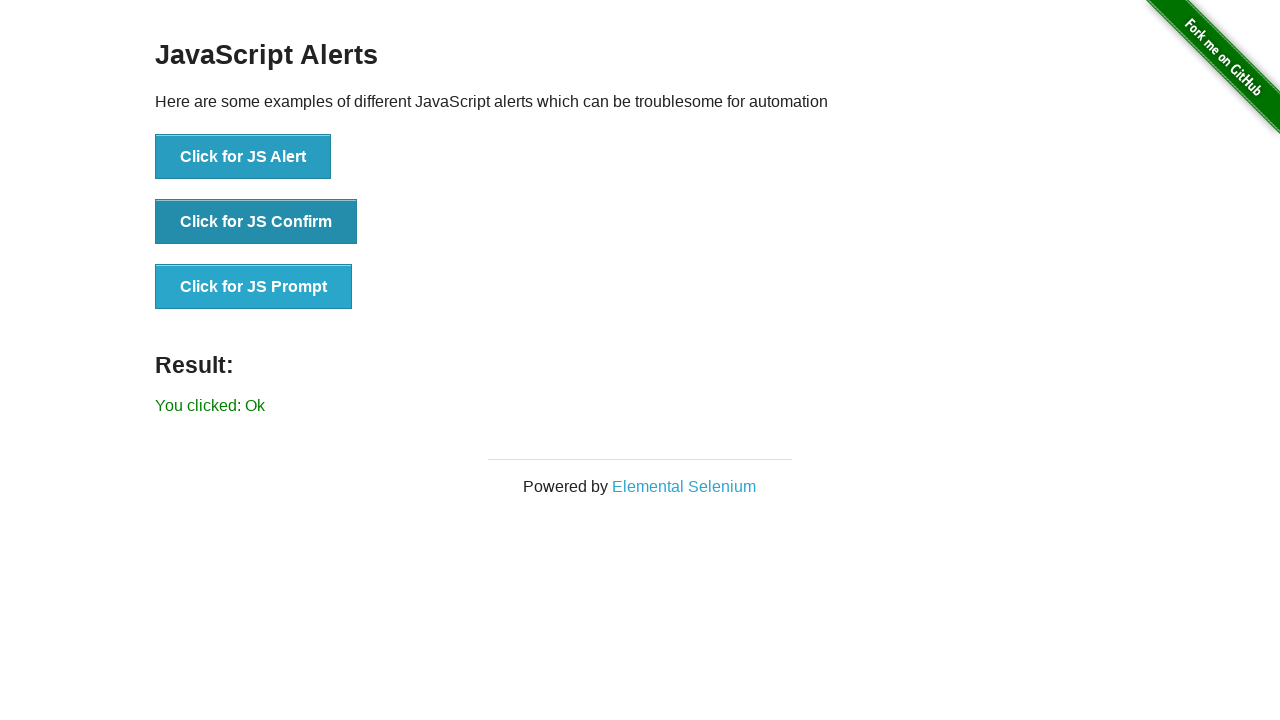

Clicked prompt alert button at (254, 287) on xpath=//button[@onclick='jsPrompt()']
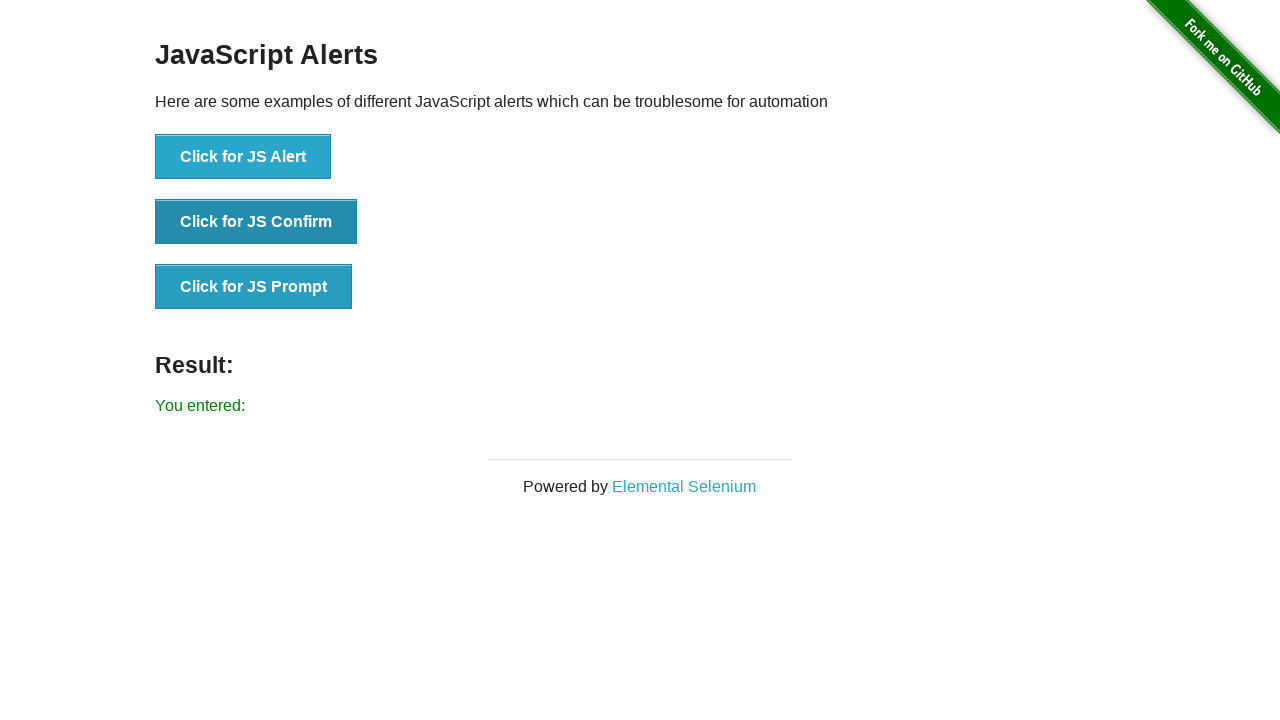

Accepted prompt alert dialog with text 'Techtorial Academy'
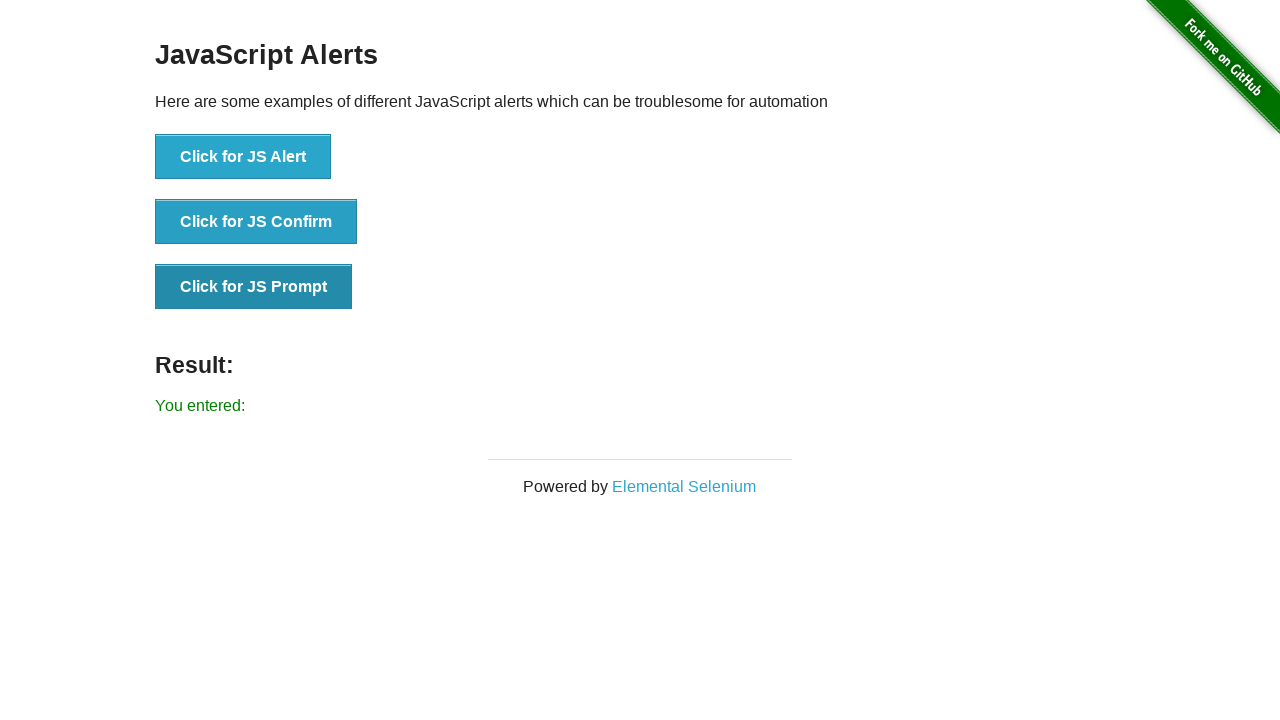

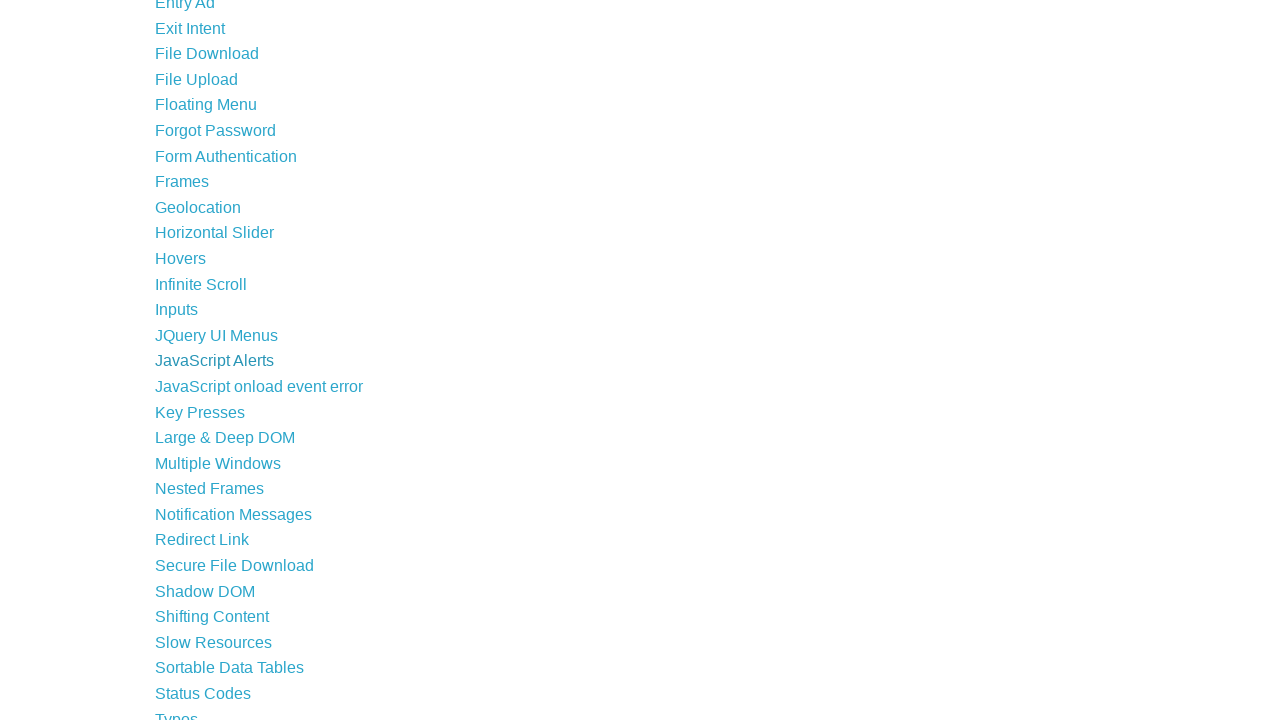